Navigates to OK Diario news website and verifies that article titles are displayed

Starting URL: https://okdiario.com

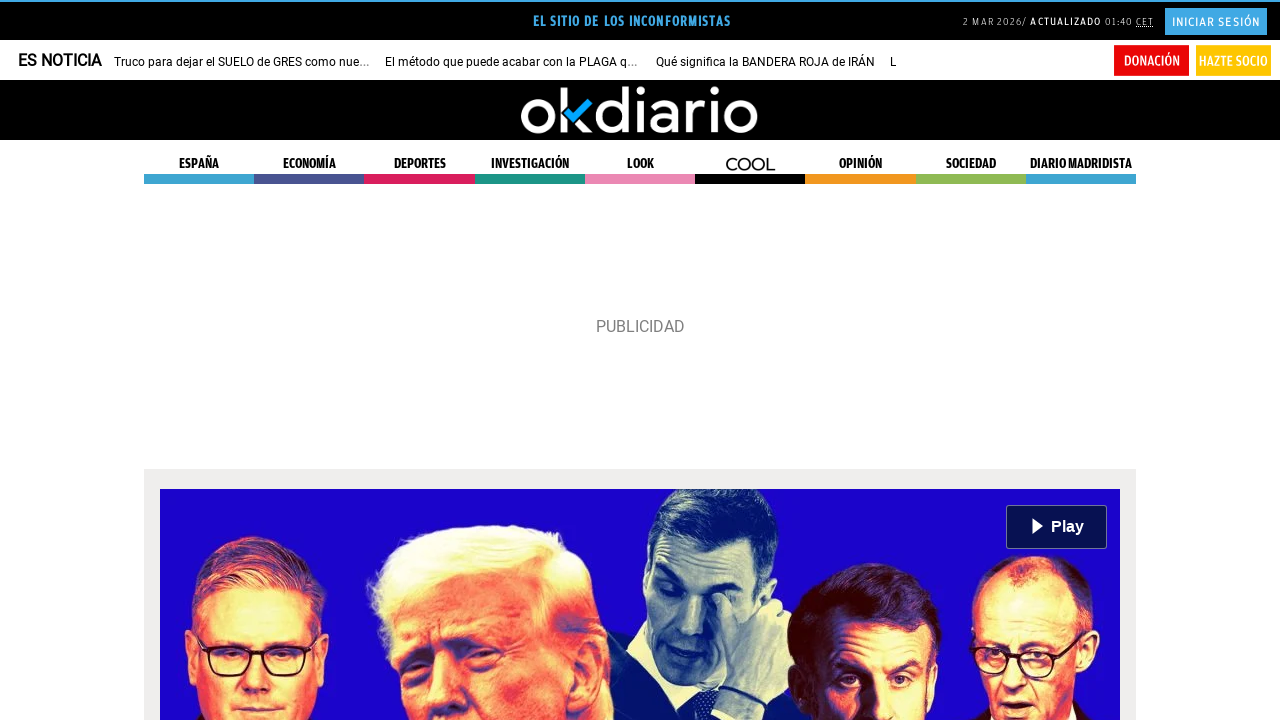

Waited for article headline links to load (h2 a selector)
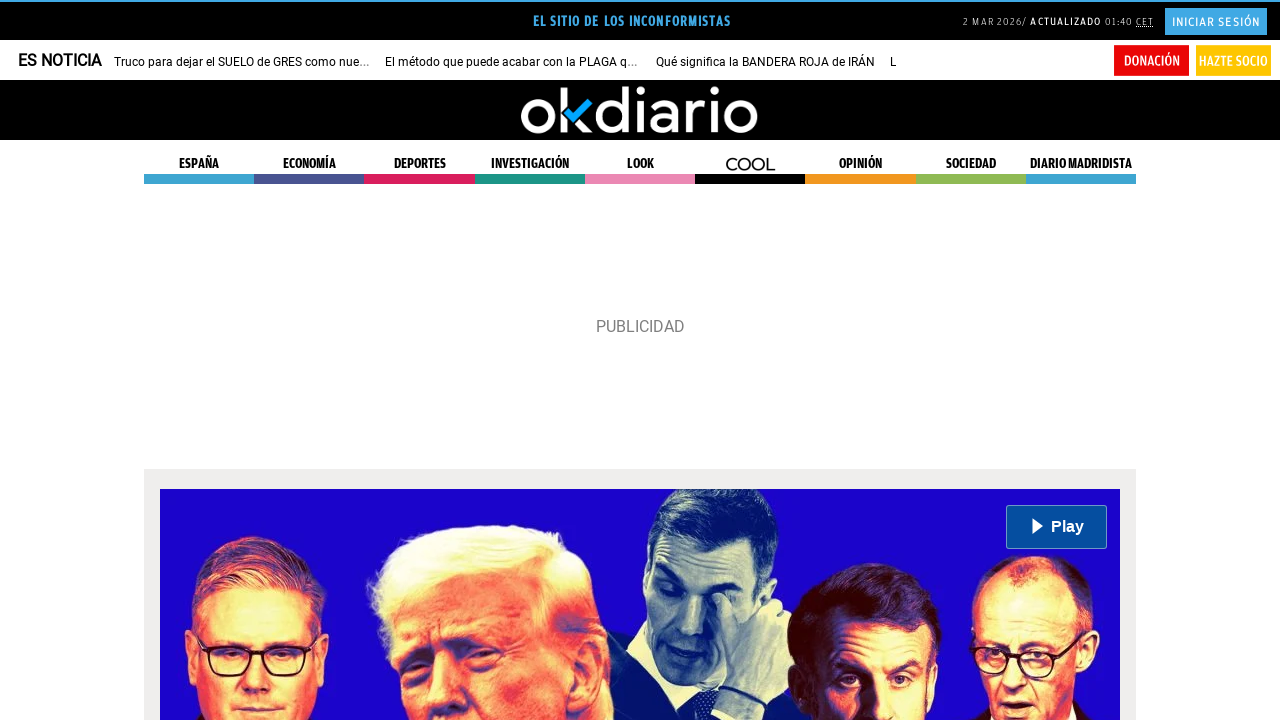

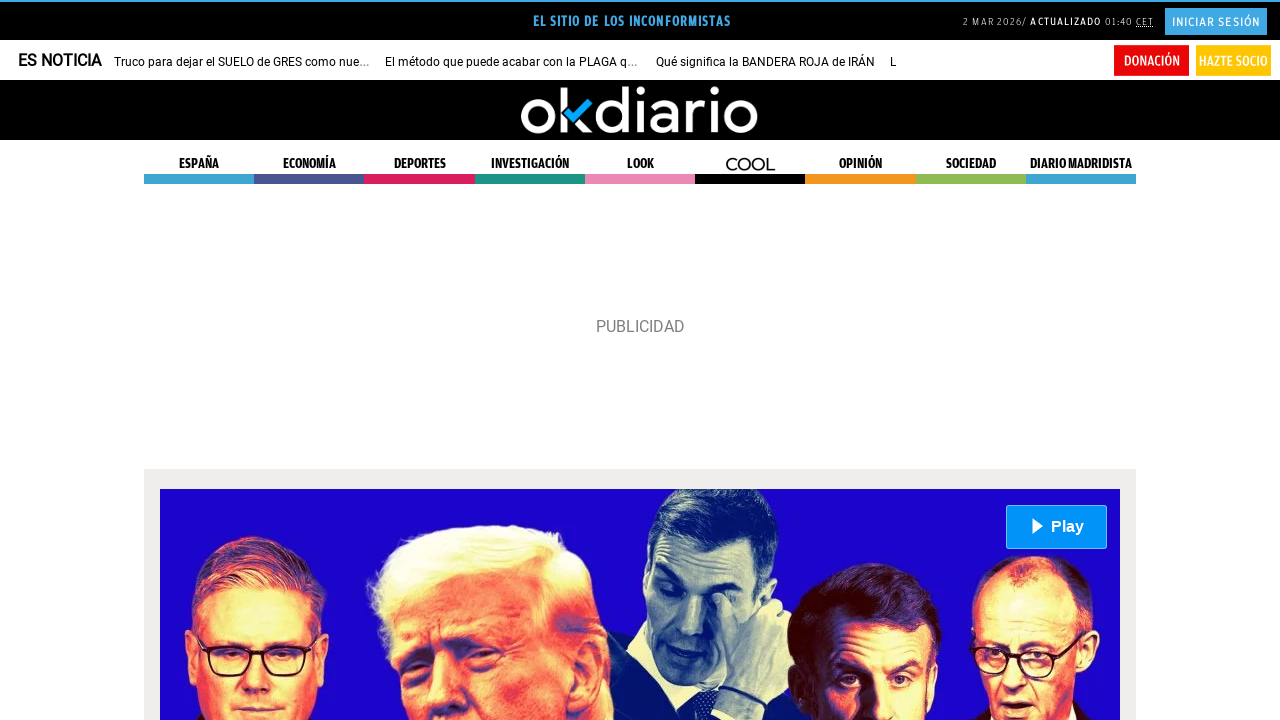